Tests dropdown functionality by selecting an option from a dropdown menu and verifying the selection was successful

Starting URL: https://the-internet.herokuapp.com/dropdown

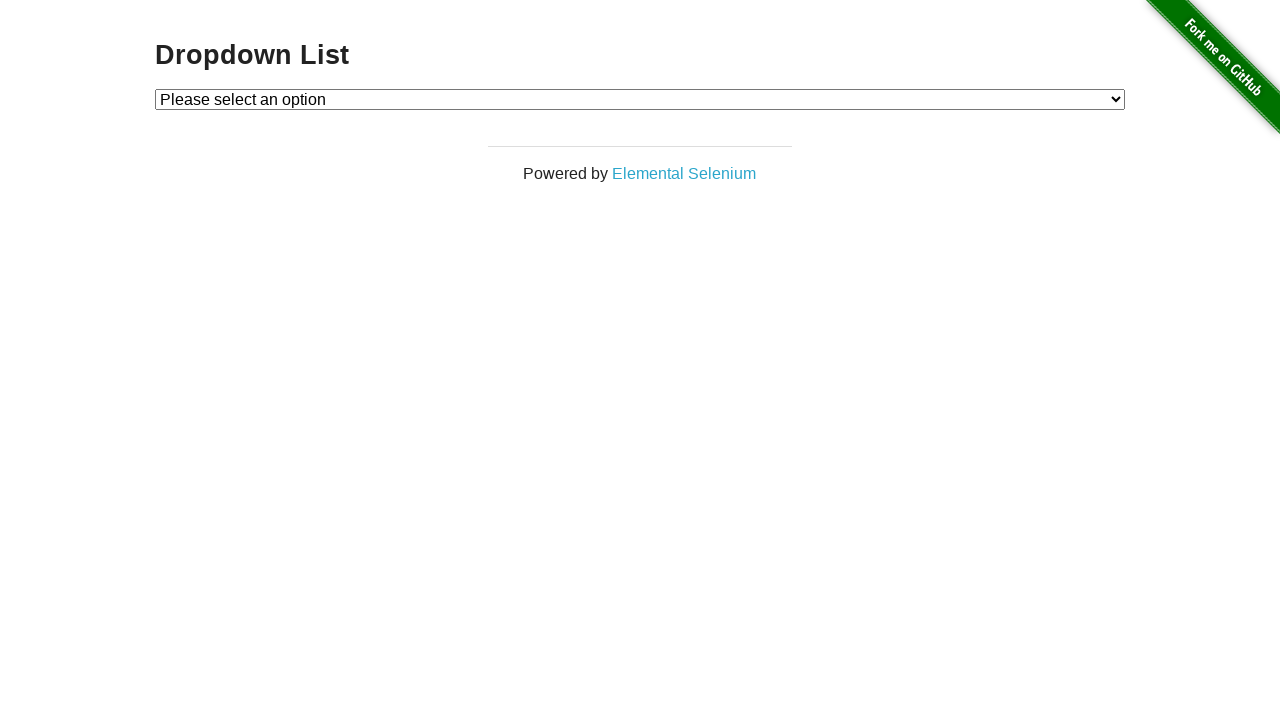

Selected 'Option 2' from dropdown menu on #dropdown
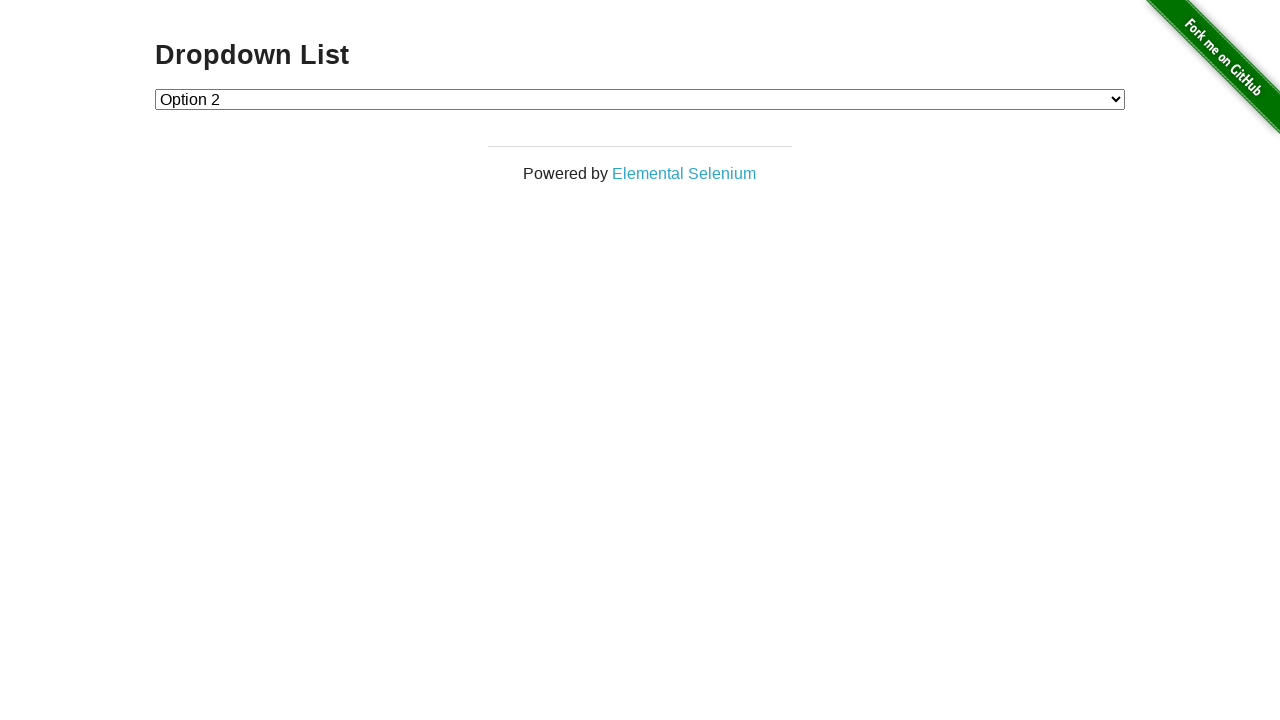

Retrieved text content of selected dropdown option
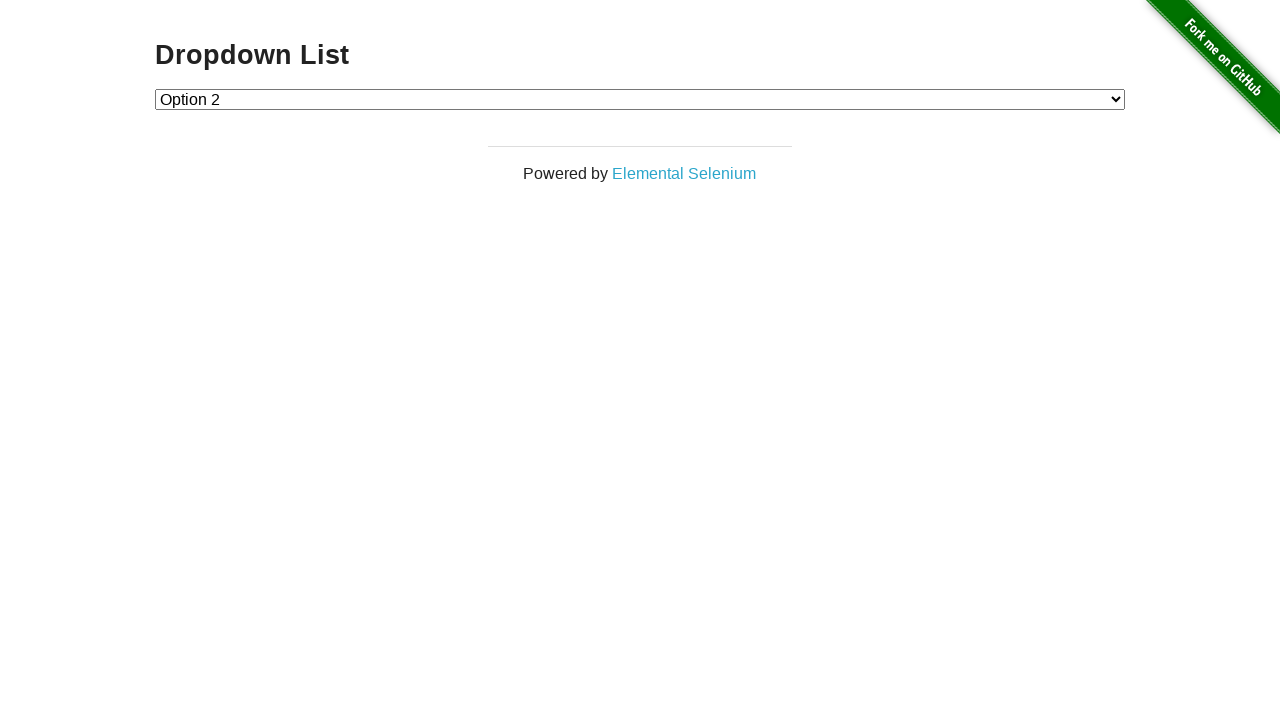

Verified that 'Option 2' was successfully selected from dropdown
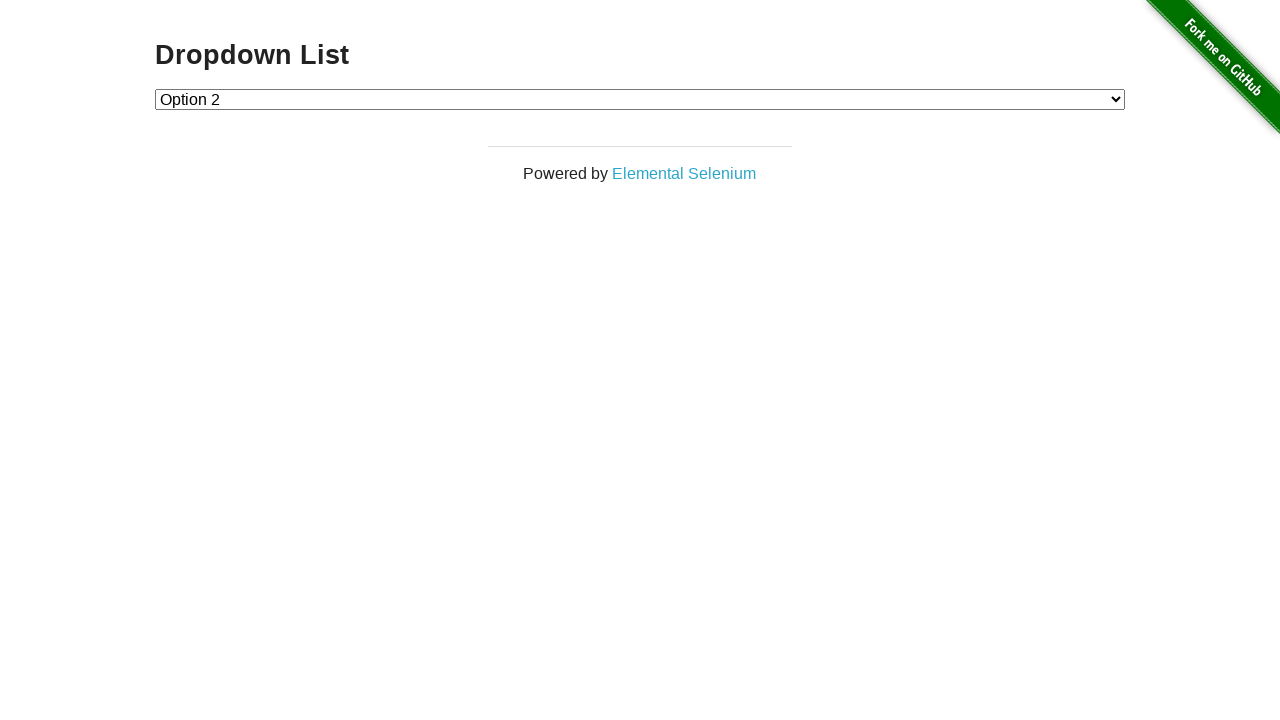

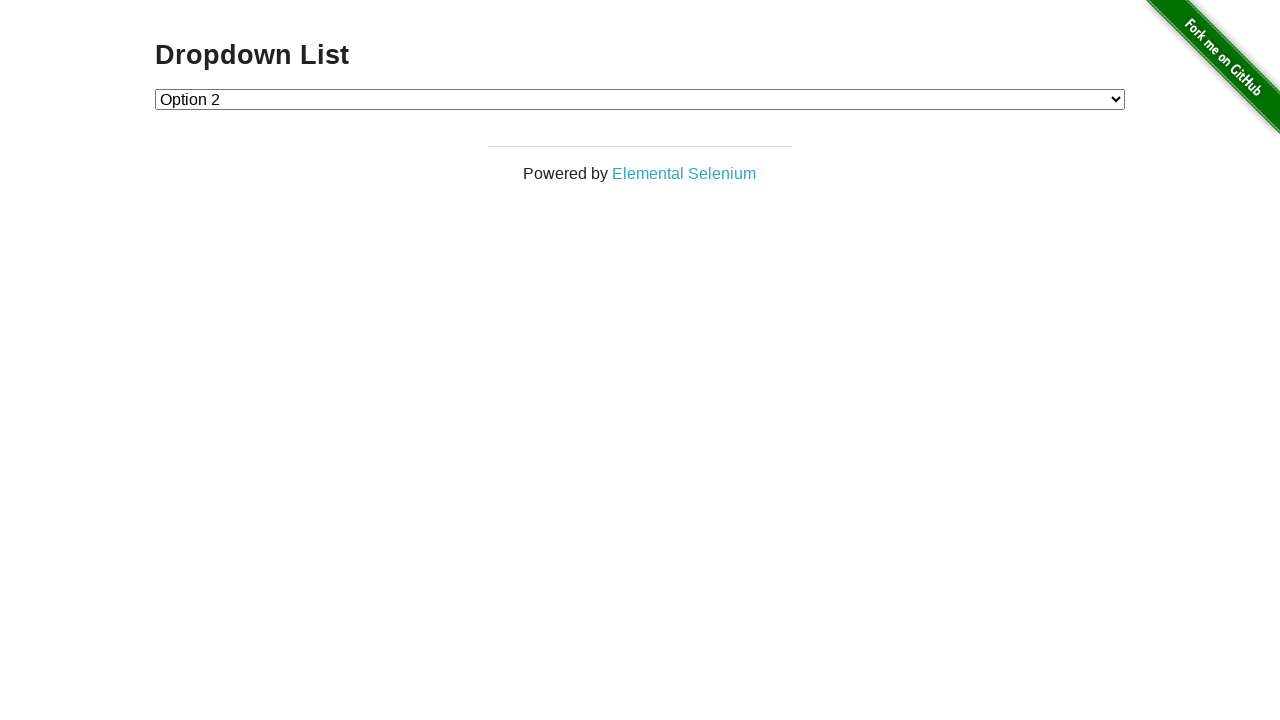